Tests drag and drop functionality by dragging element A to element B's position and verifying the swap

Starting URL: https://the-internet.herokuapp.com/drag_and_drop

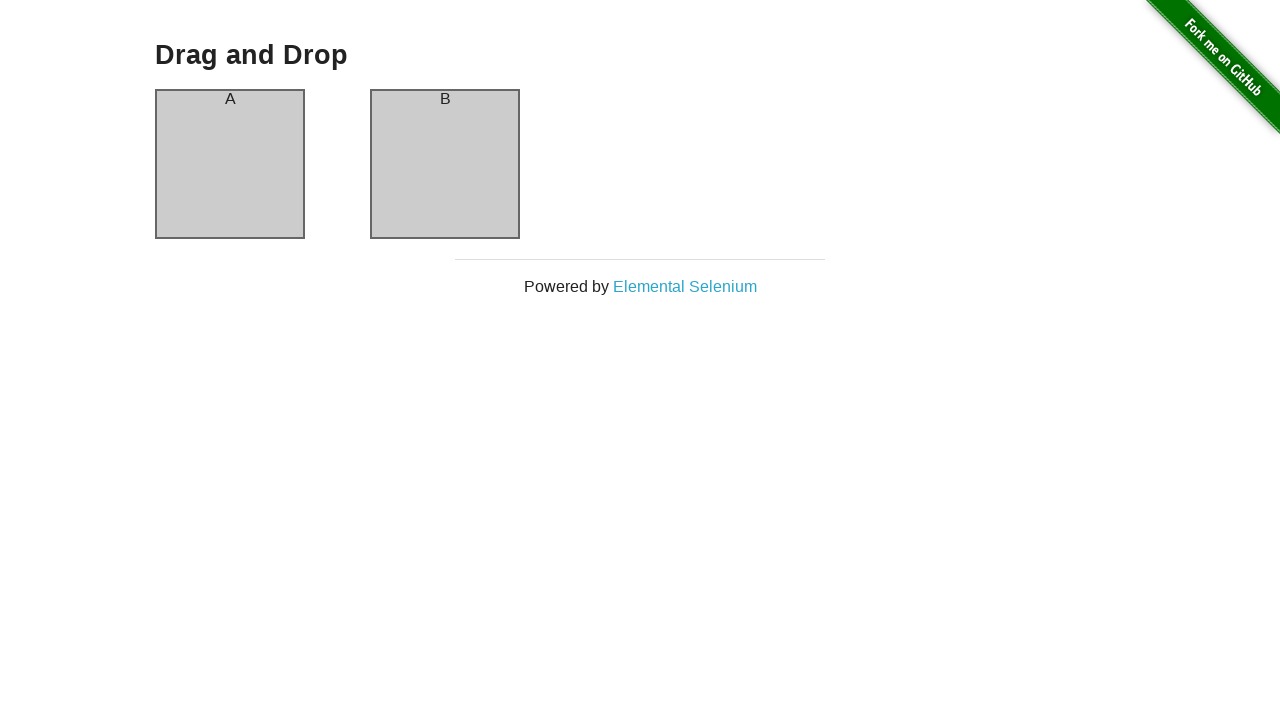

Located source element (column A)
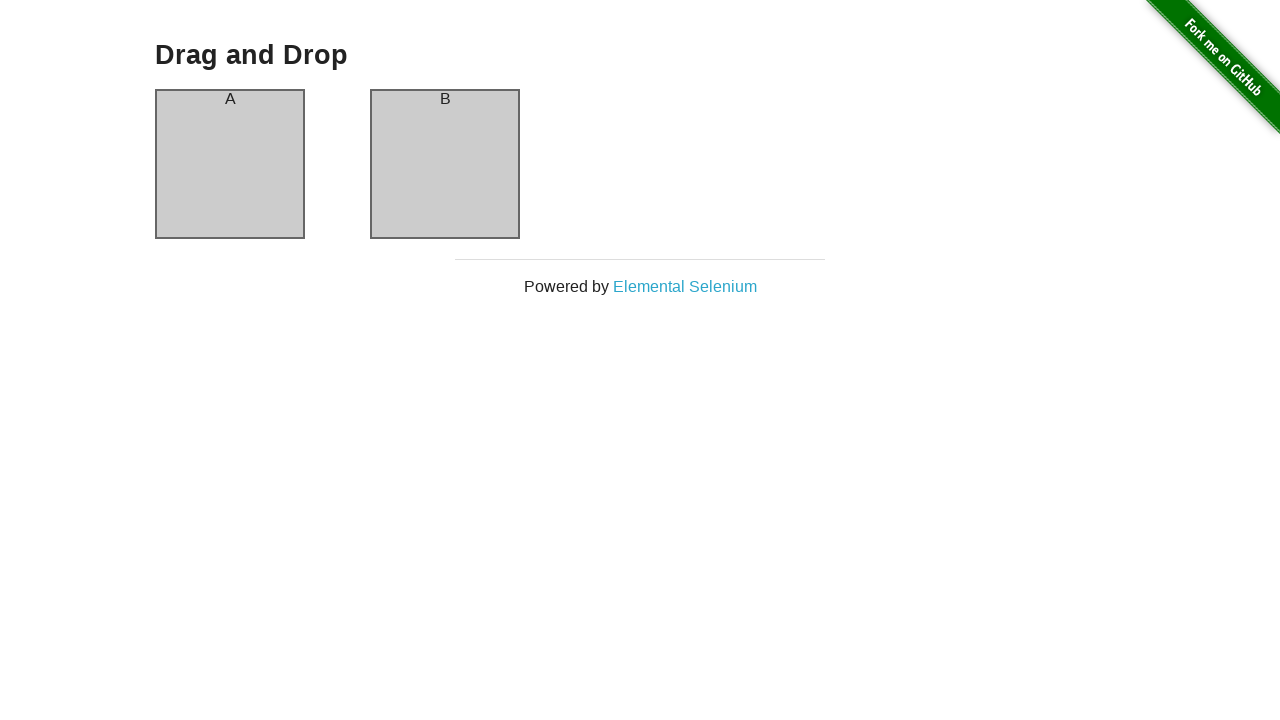

Located target element (column B)
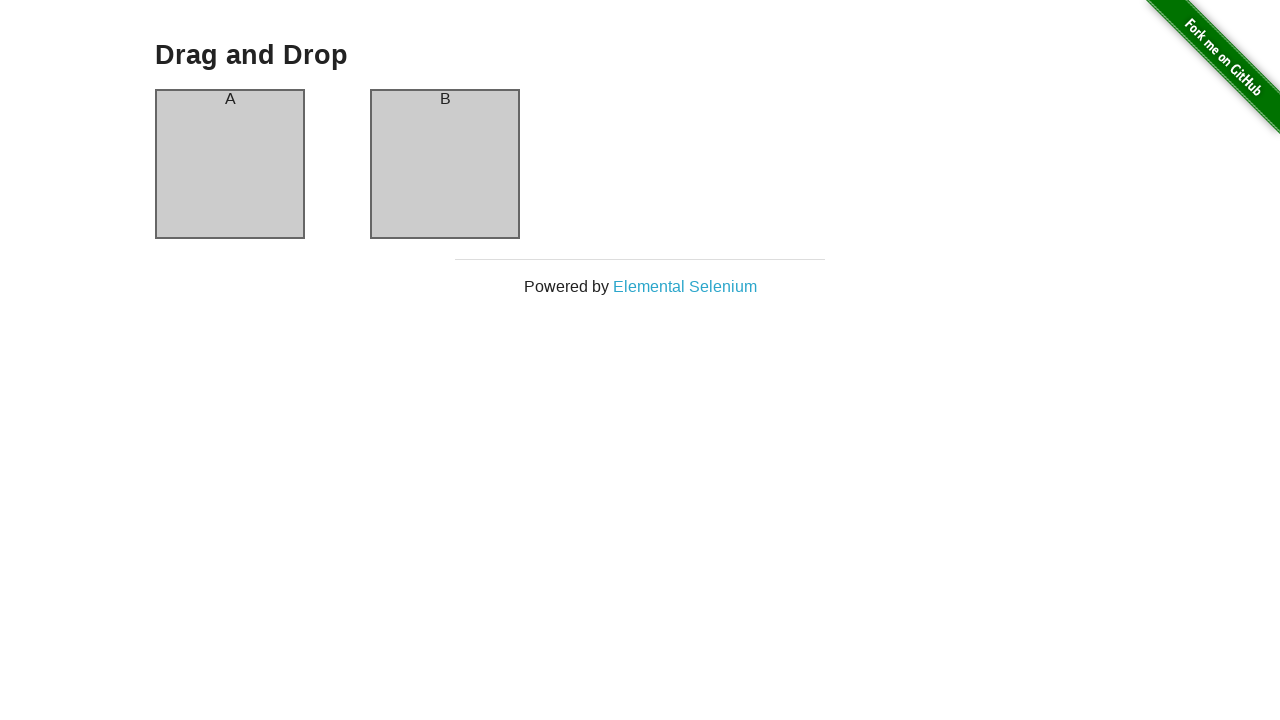

Dragged element A to element B's position at (445, 164)
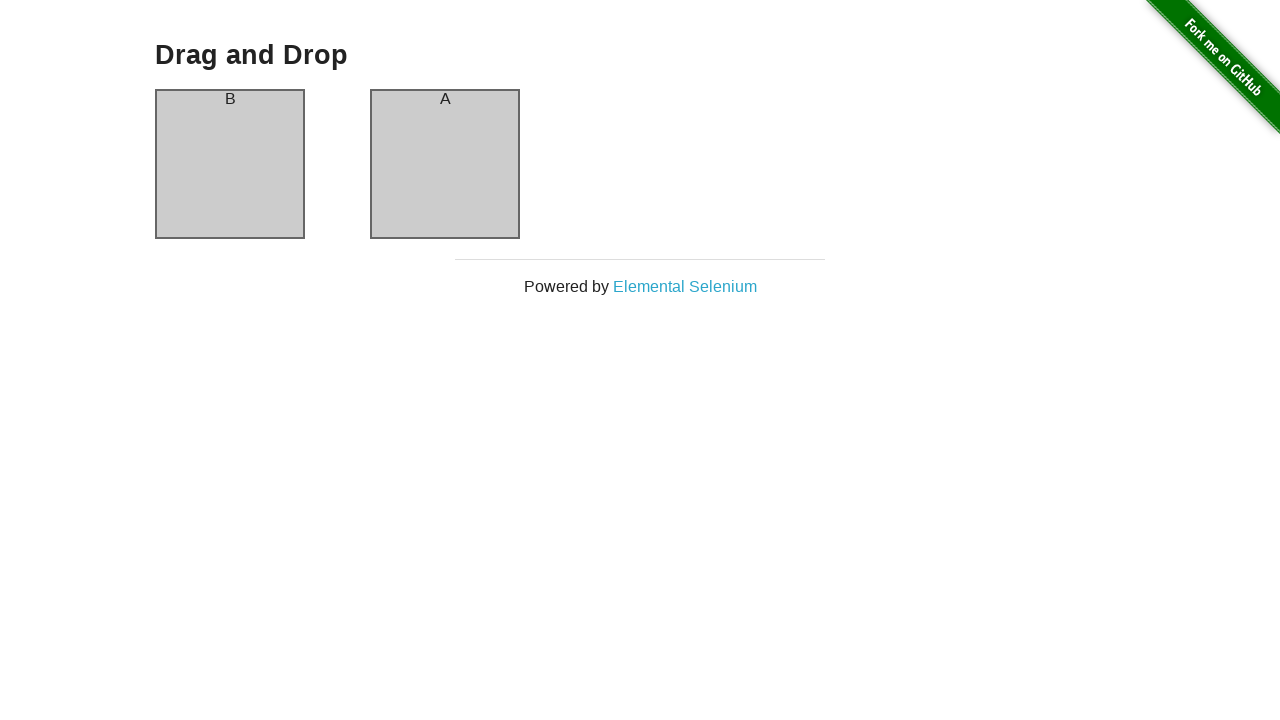

Verified that column A now contains element B
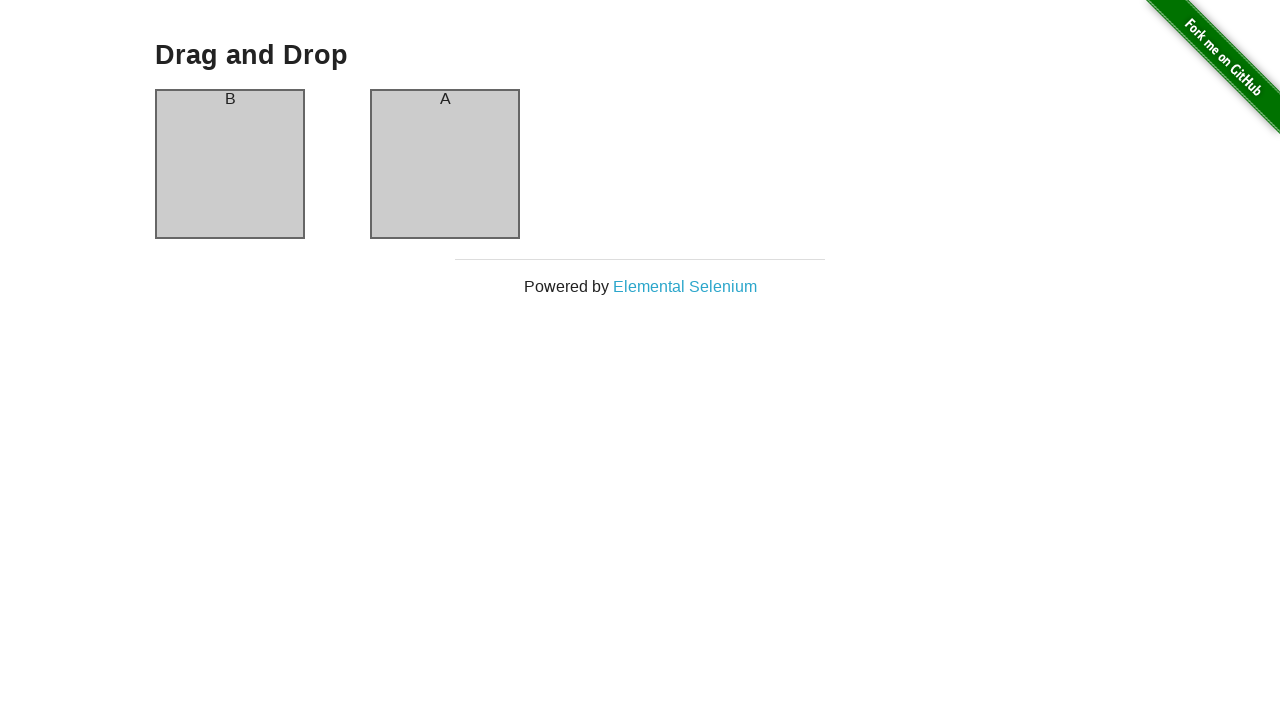

Verified that column B now contains element A - swap complete
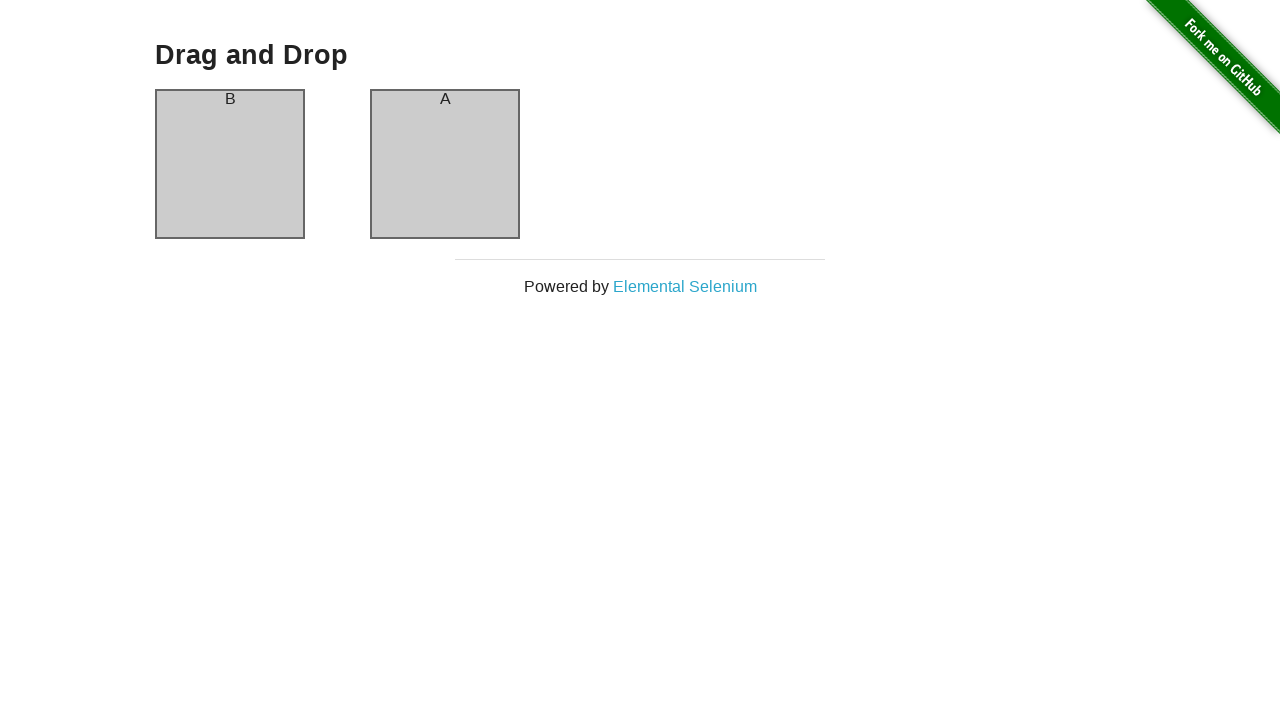

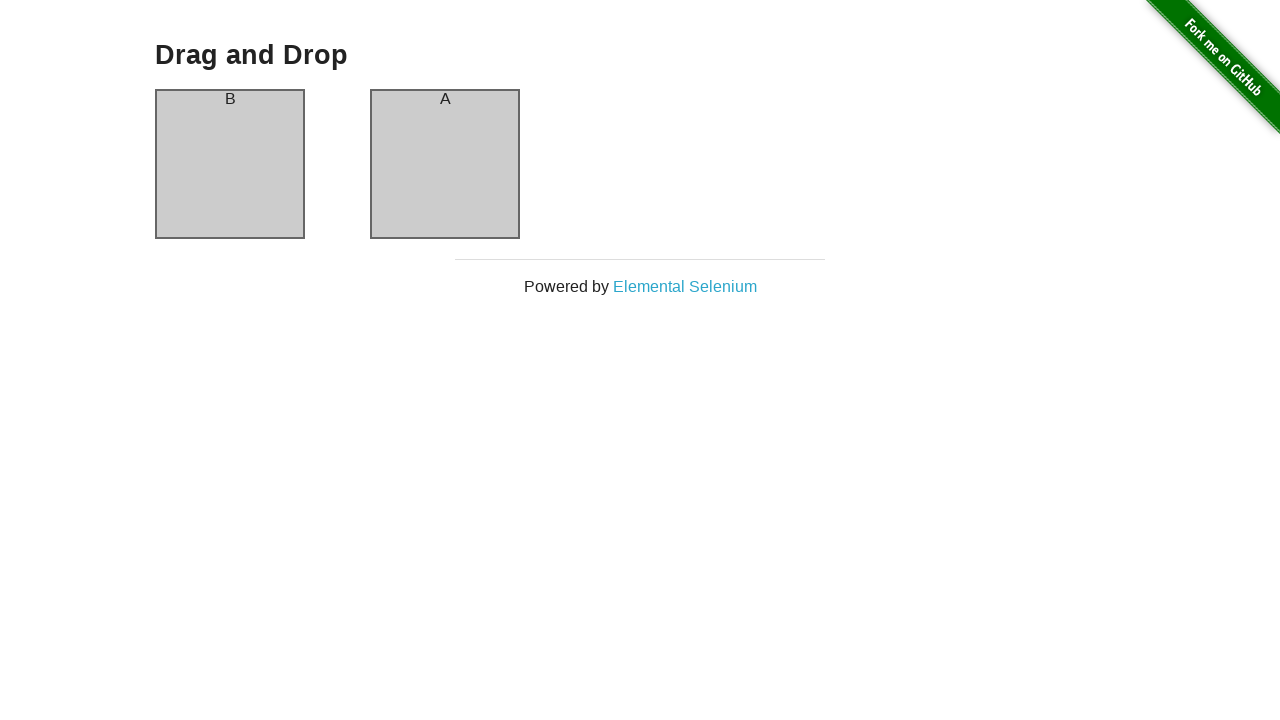